Tests table scrolling and validates that the sum of values in a column matches the displayed total amount

Starting URL: https://rahulshettyacademy.com/AutomationPractice/

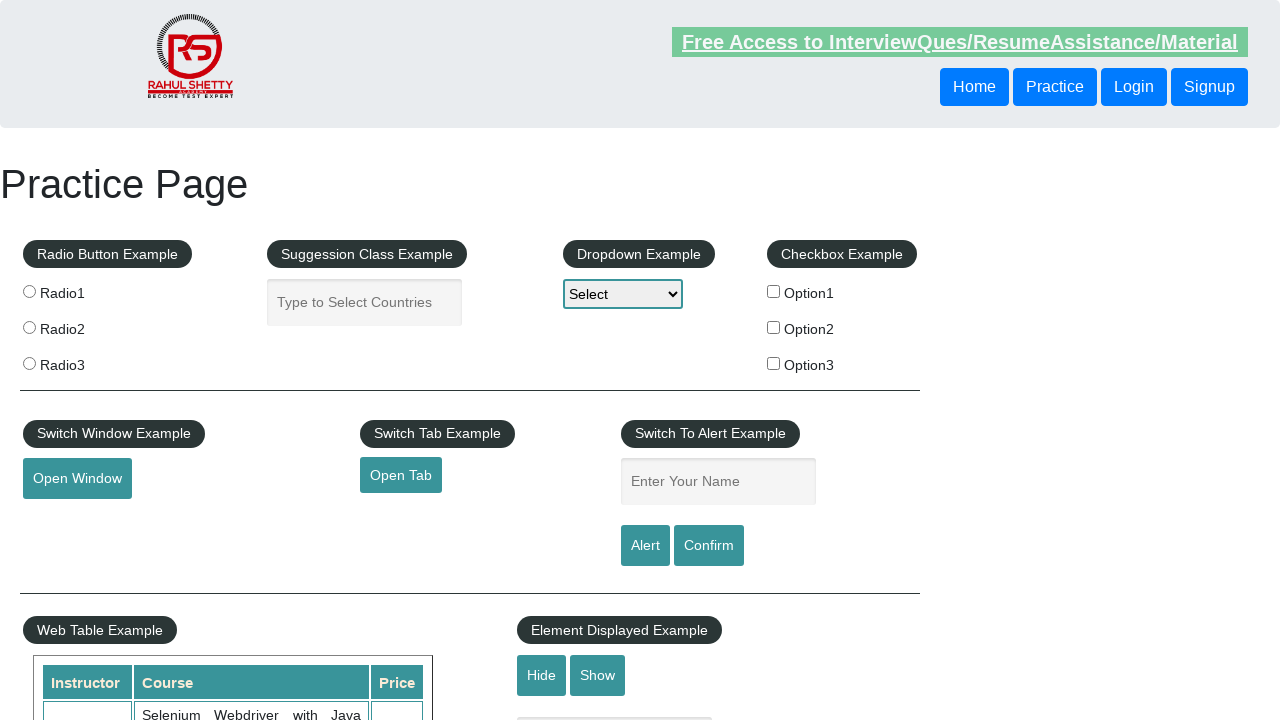

Scrolled page down by 500 pixels
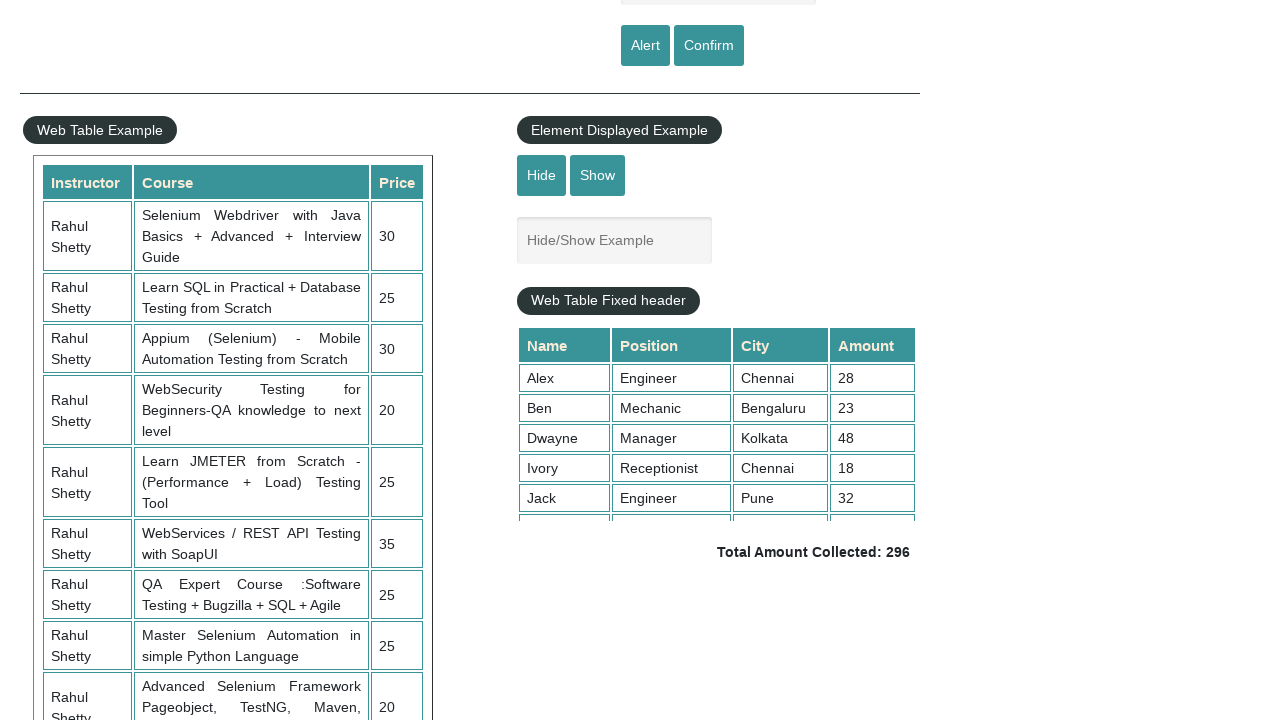

Scrolled table to bottom
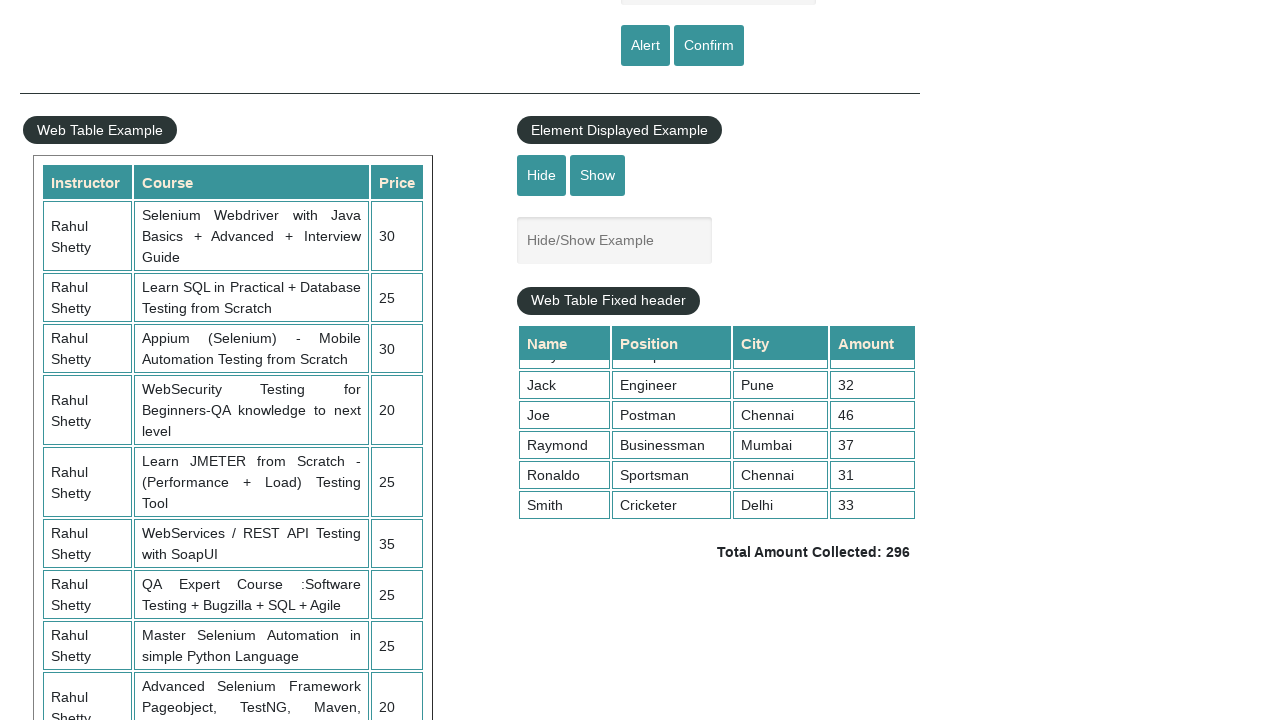

Retrieved all values from the 4th column of the table
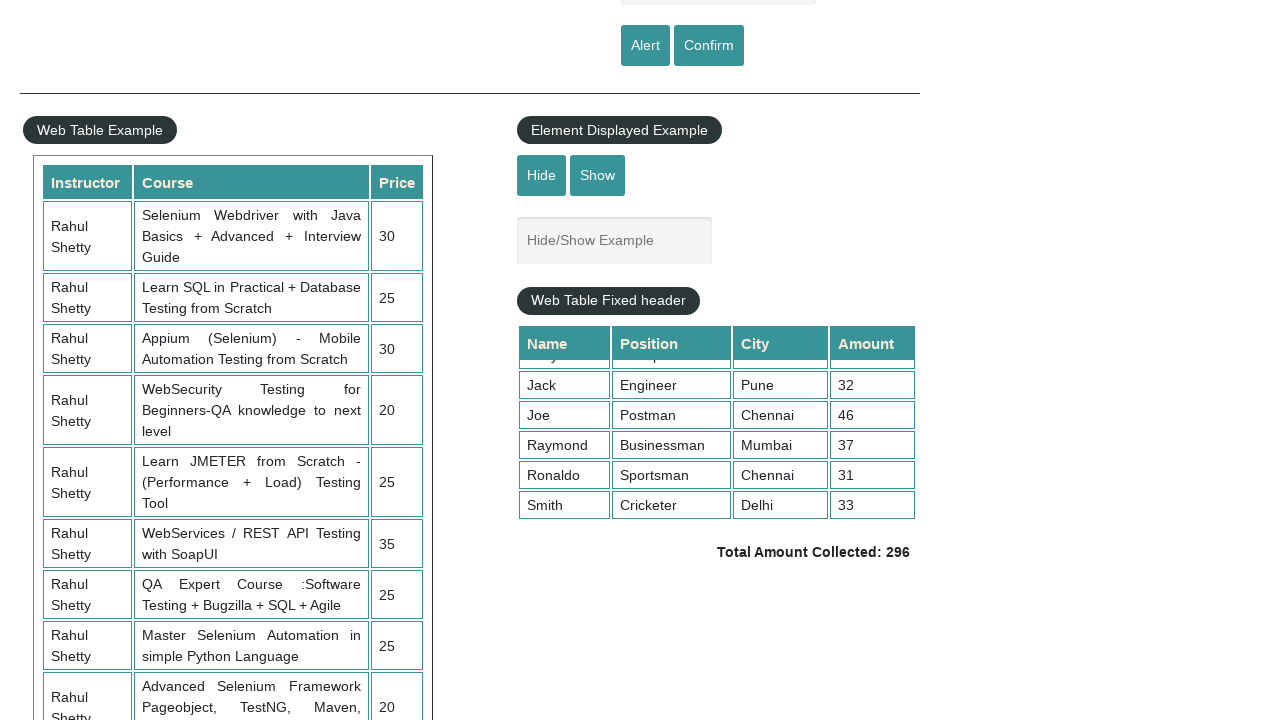

Calculated sum of column values: 296
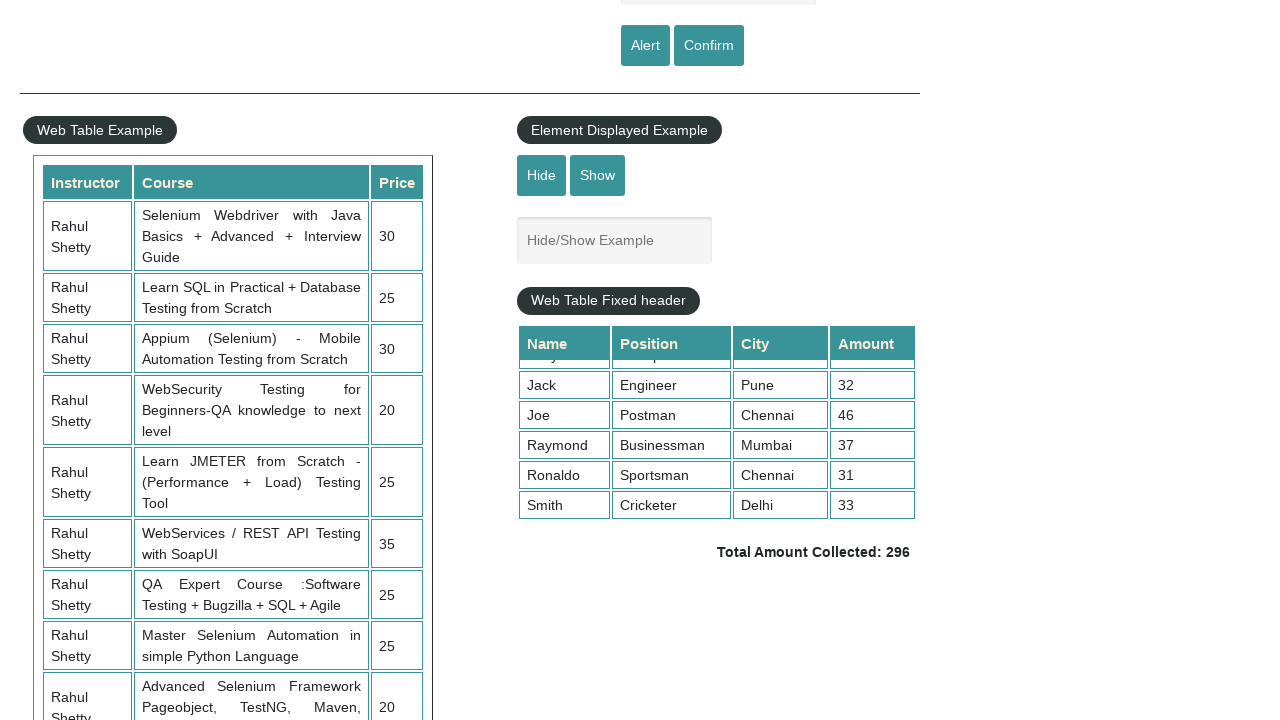

Retrieved displayed total amount text
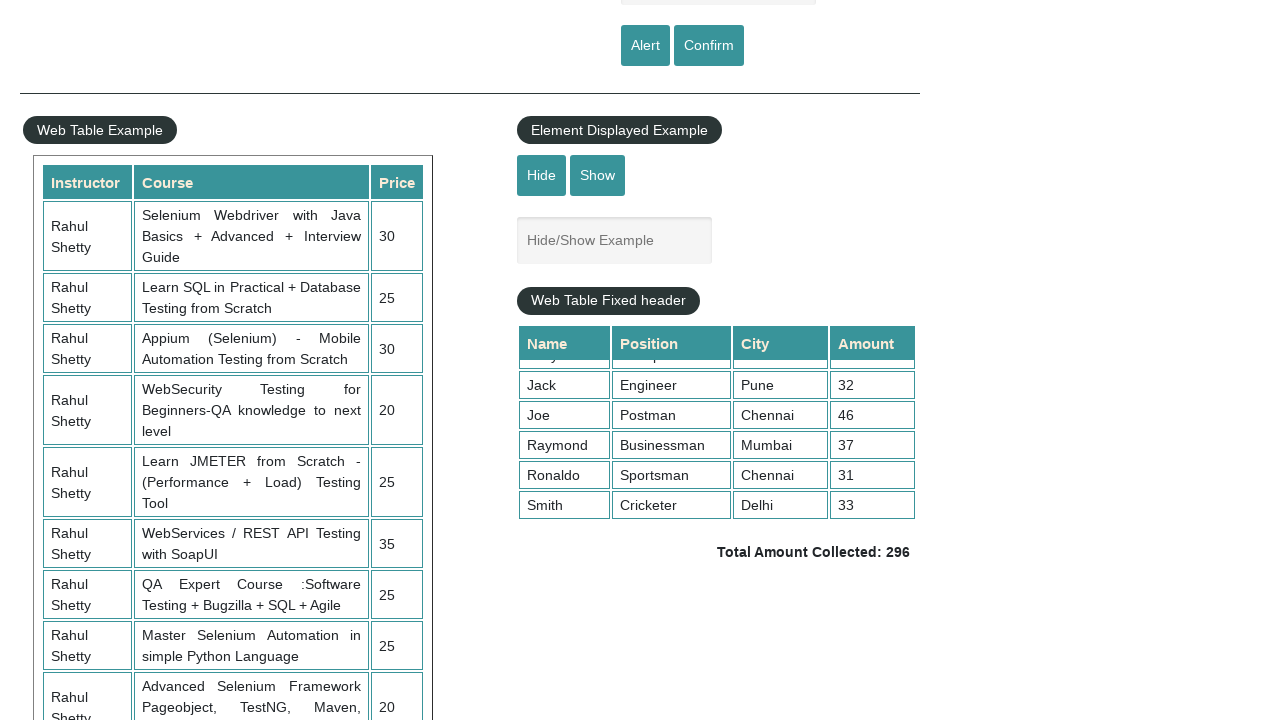

Extracted total amount value: 296
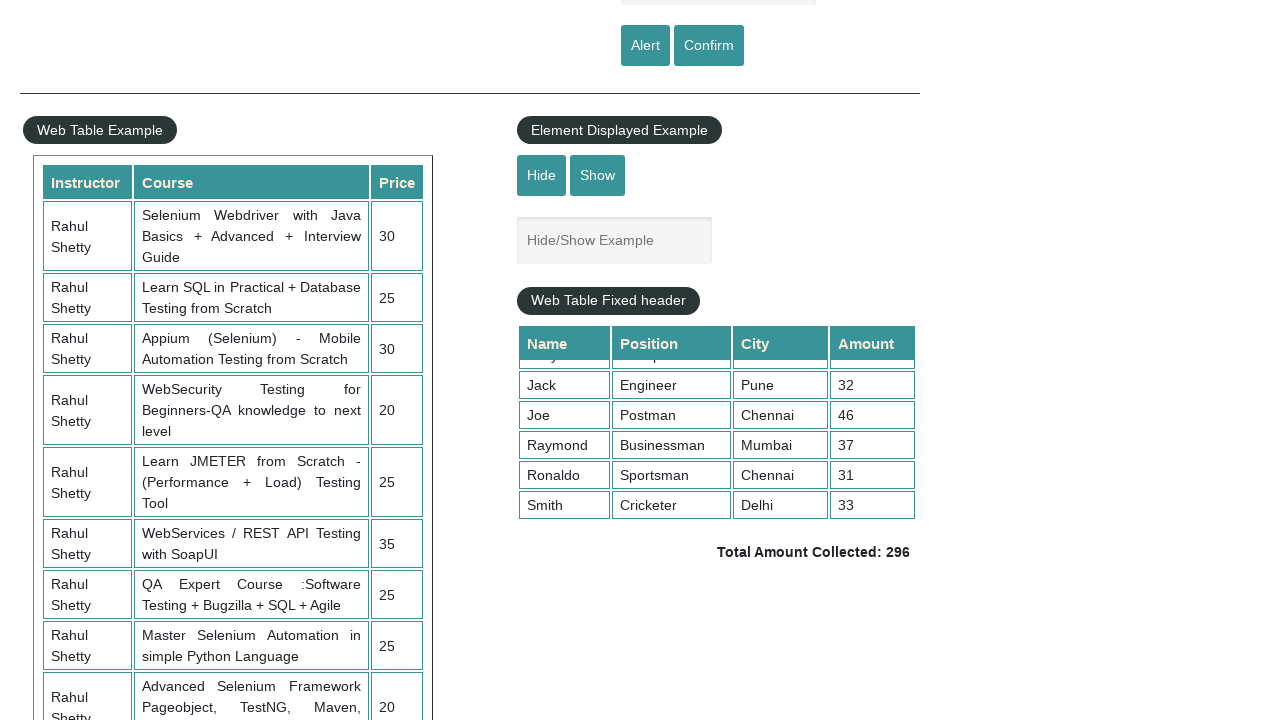

Verified that sum of values (296) matches displayed total (296)
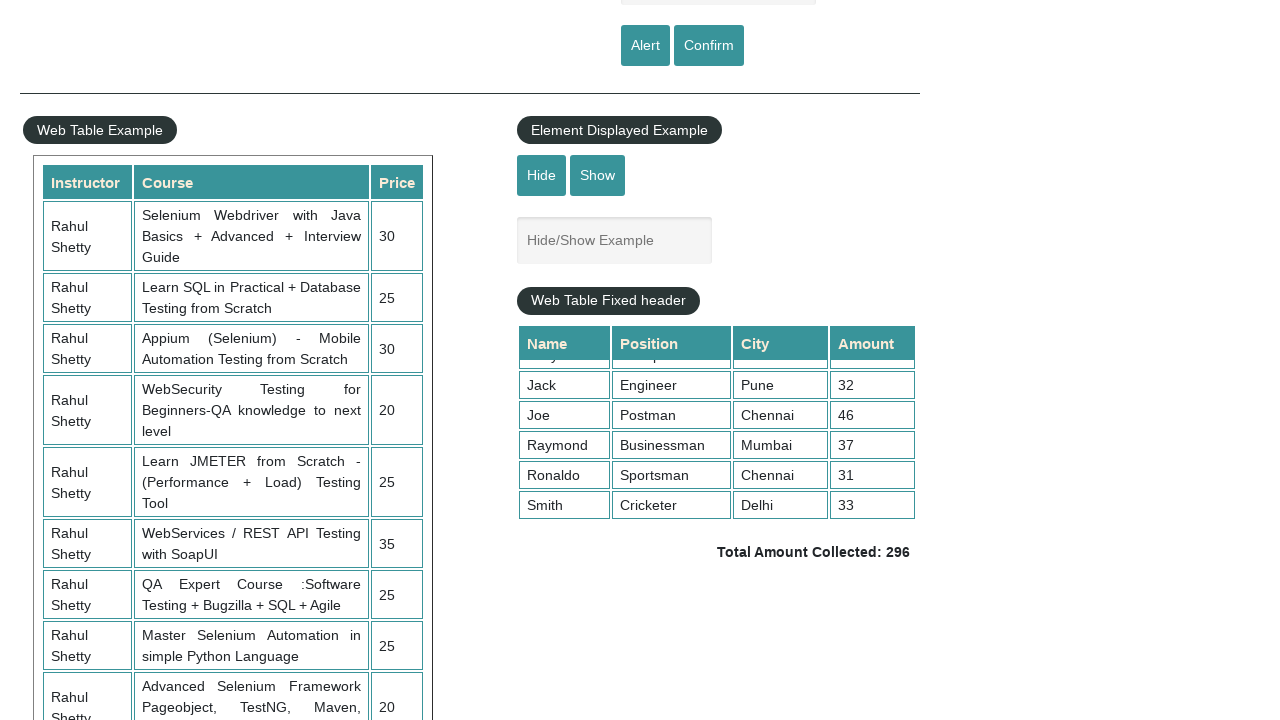

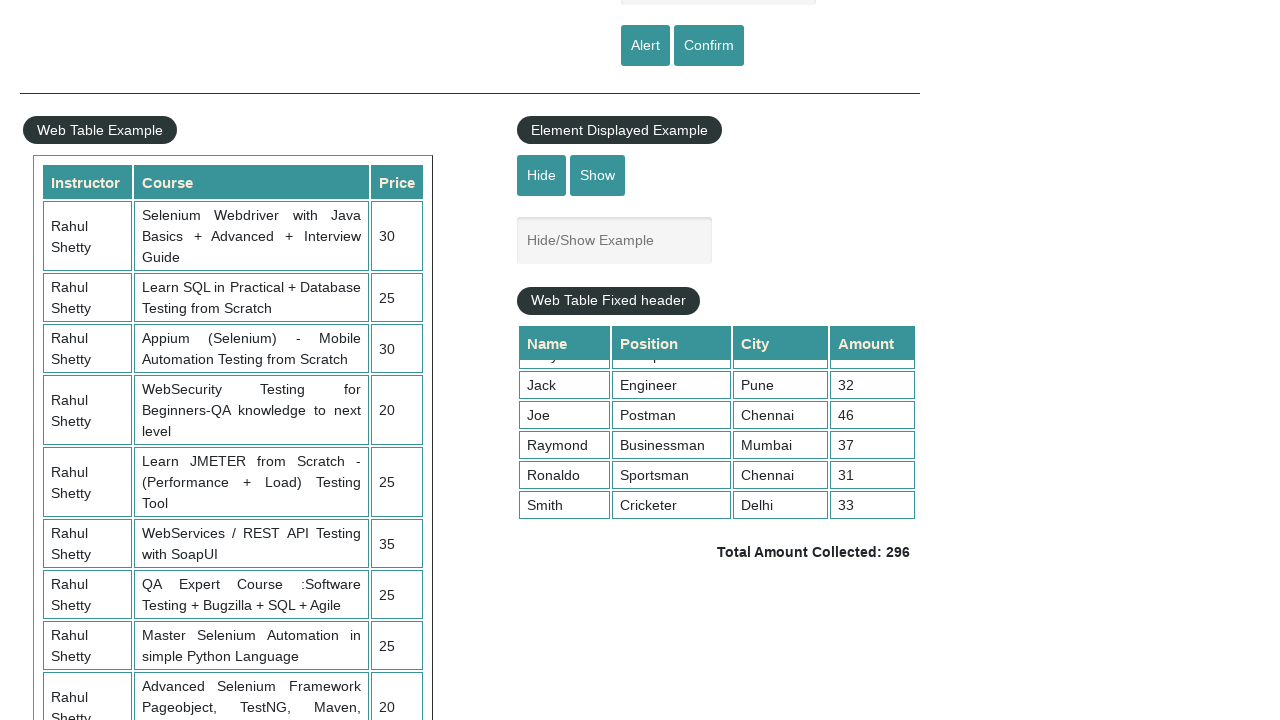